Verifies that the categories sidebar is visible on the left side of the page

Starting URL: http://automationexercise.com

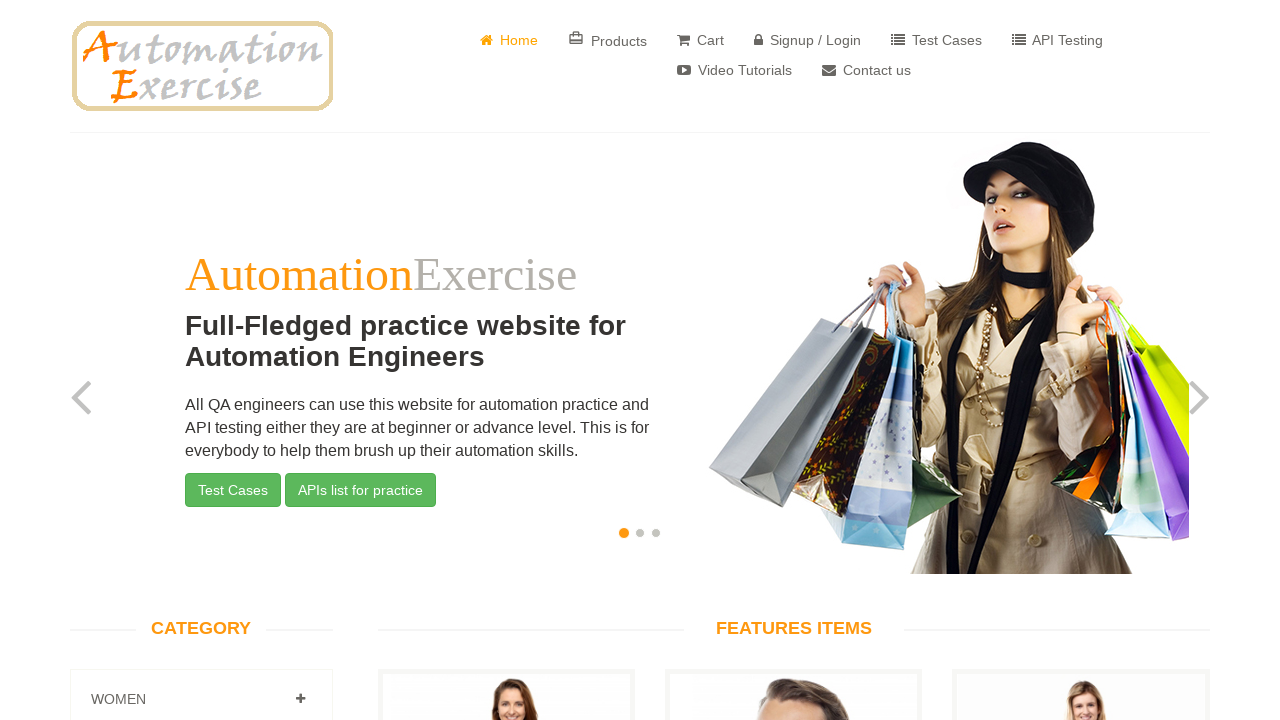

Scrolled down 300 pixels to make categories visible
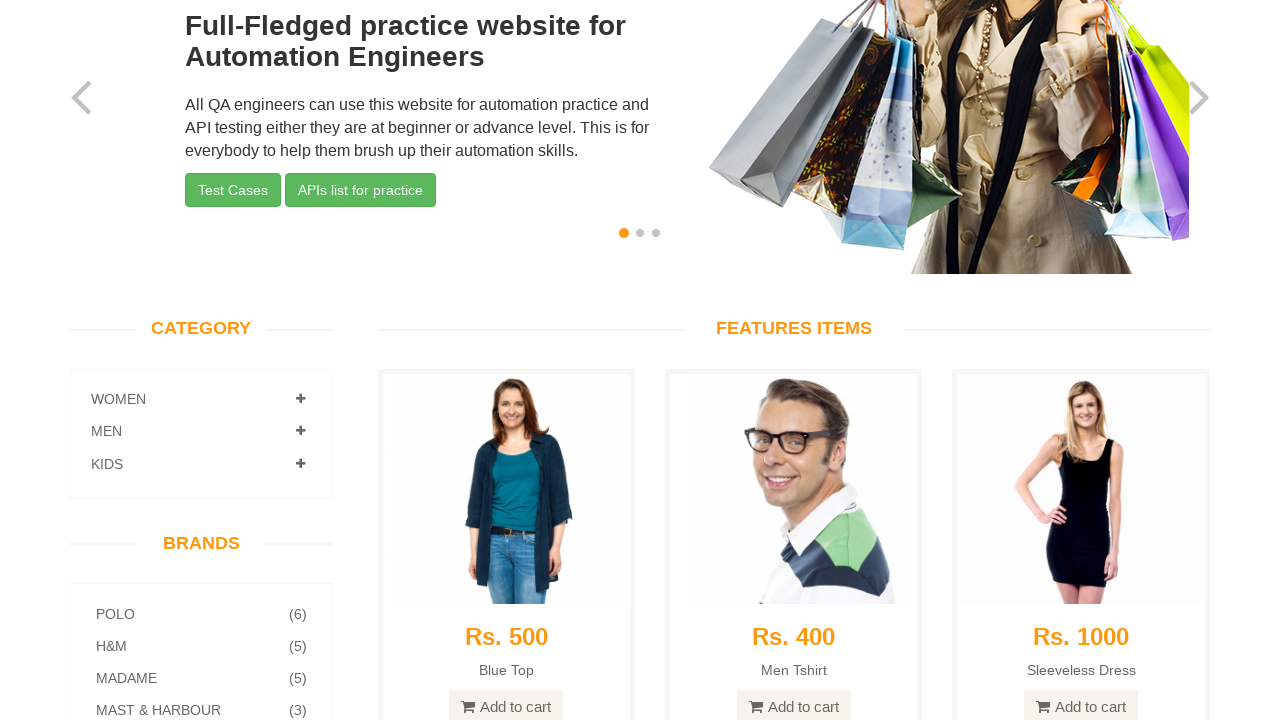

Categories sidebar (div#accordian) is now visible on the left side
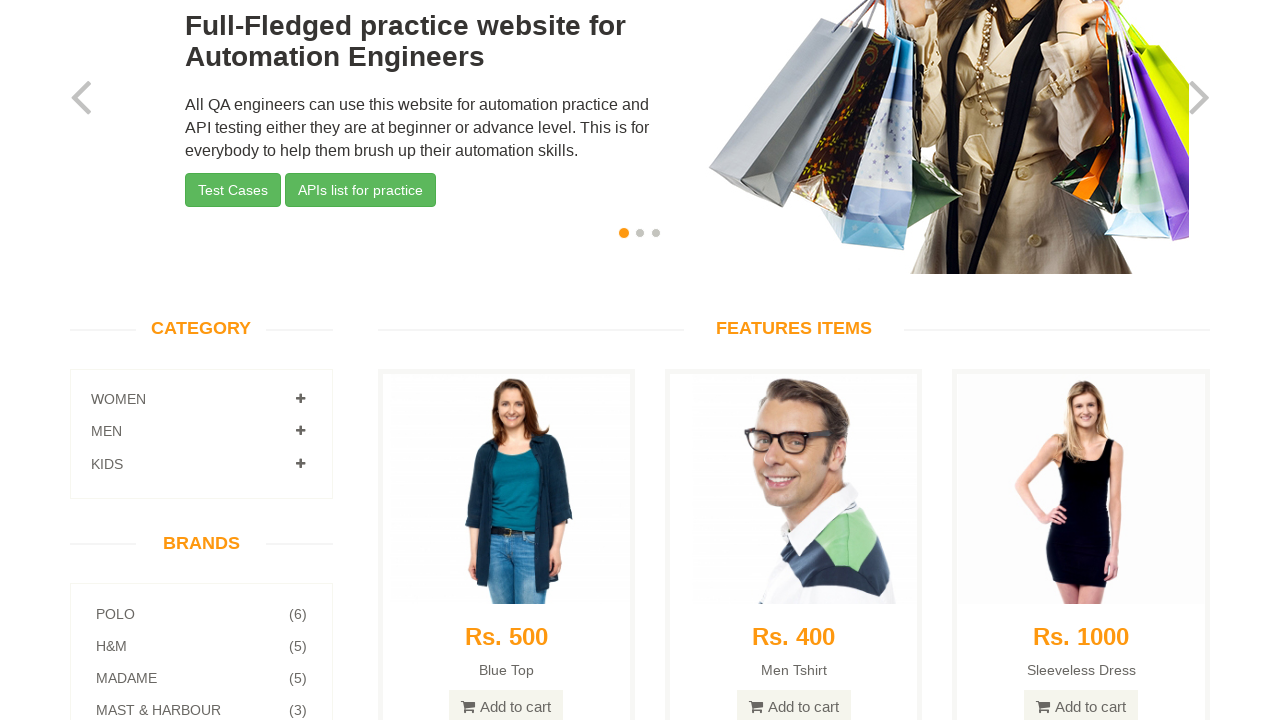

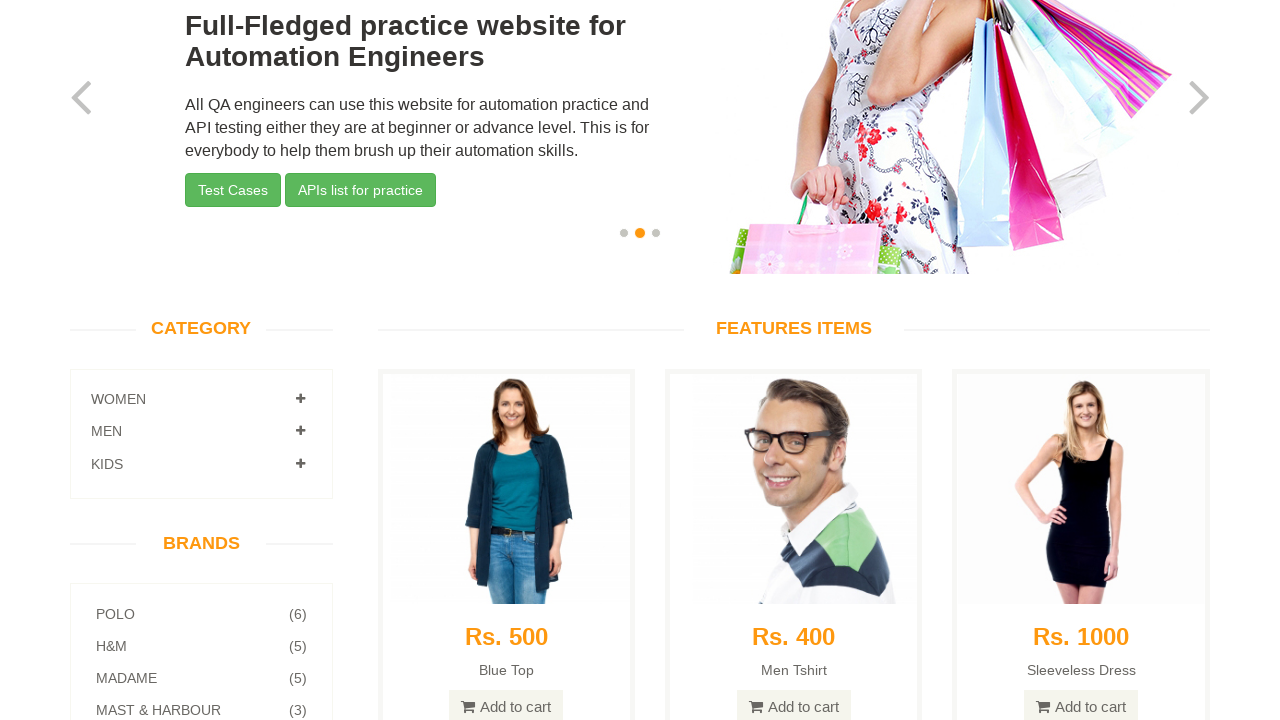